Tests grid selectable functionality by switching to Grid tab, selecting grid items, and using Ctrl+Click for multiple selection

Starting URL: https://demoqa.com/selectable

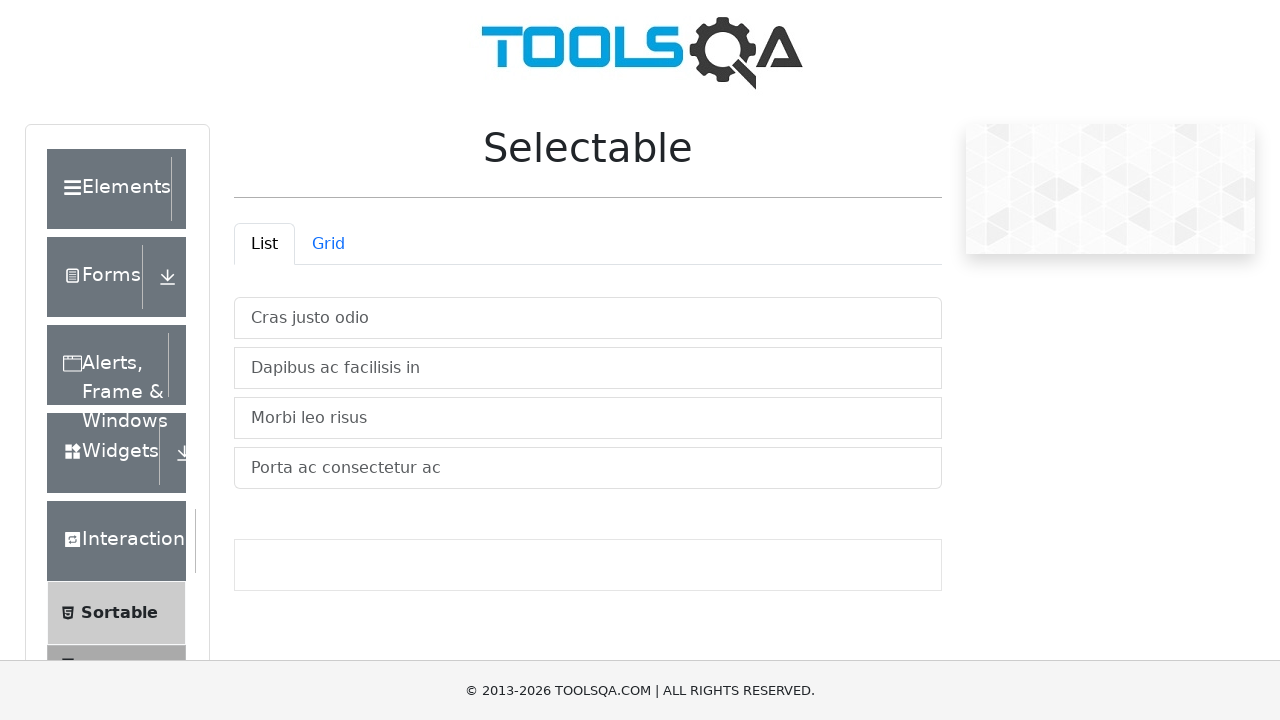

Waited for Grid tab selector to load
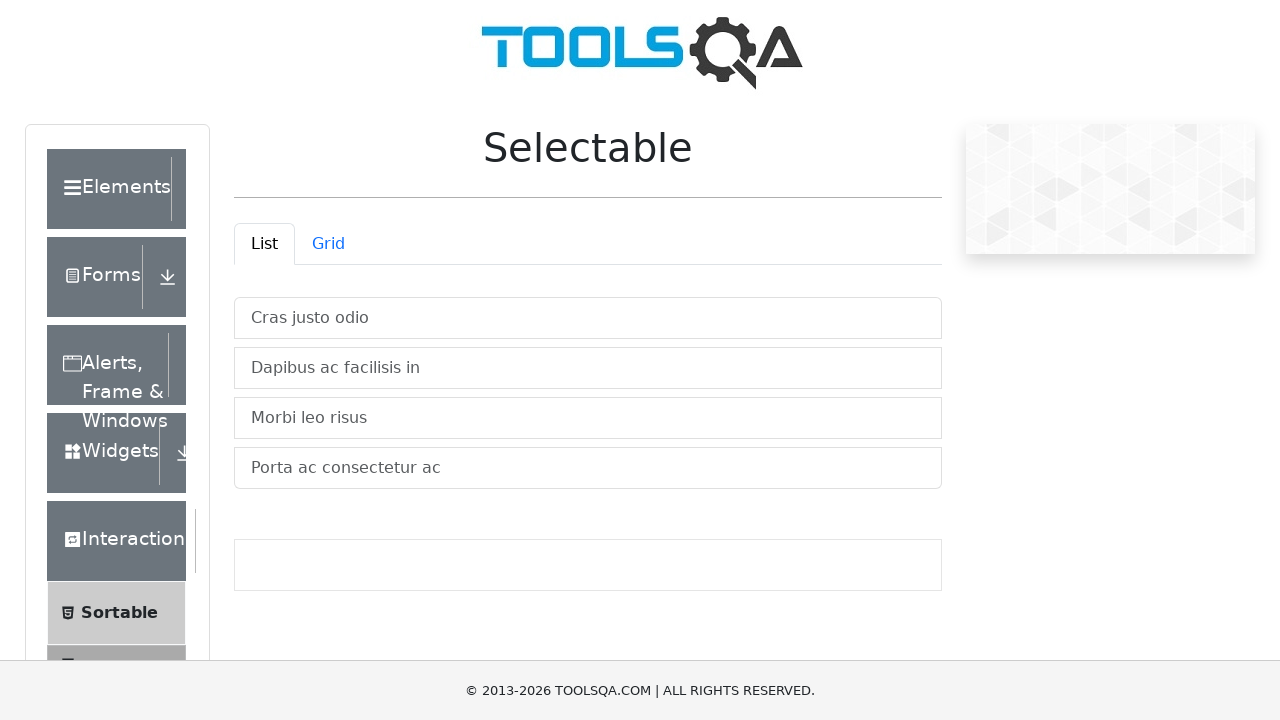

Clicked on Grid tab to switch from List view at (328, 244) on #demo-tab-grid
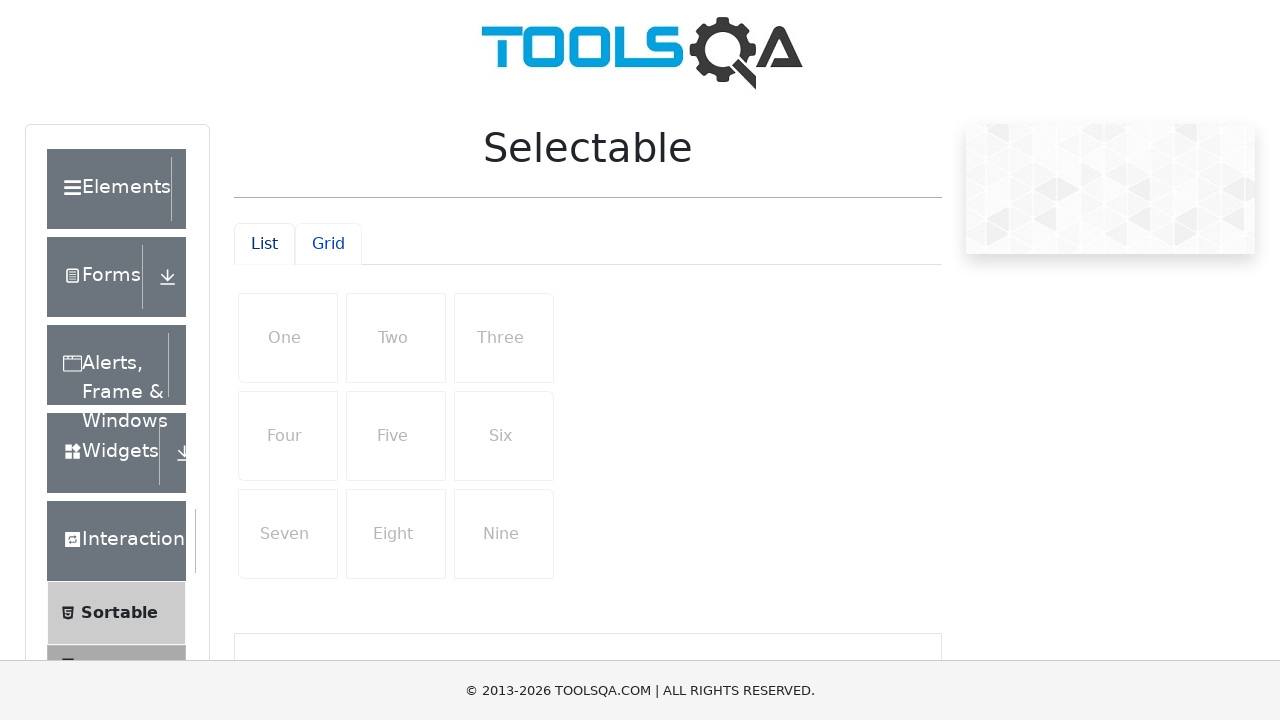

Waited for grid items to load in Grid tab
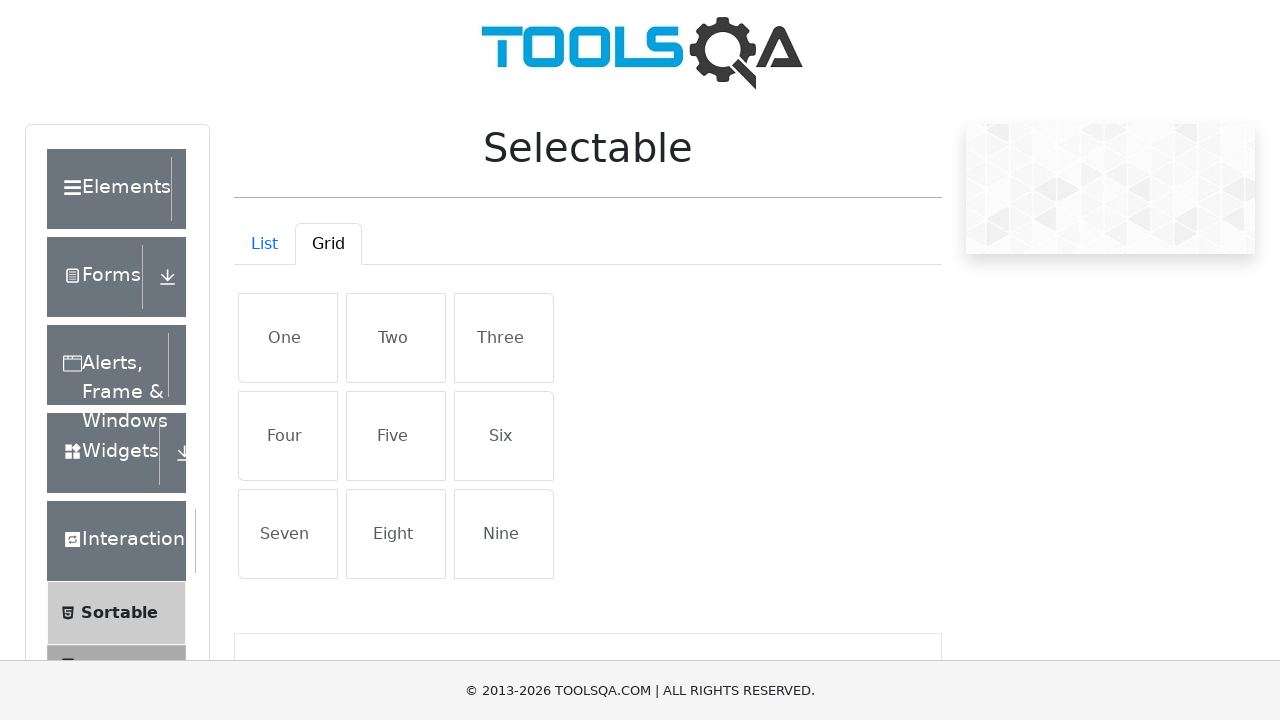

Clicked first grid item to select it at (288, 338) on #demo-tabpane-grid .list-group-item >> nth=0
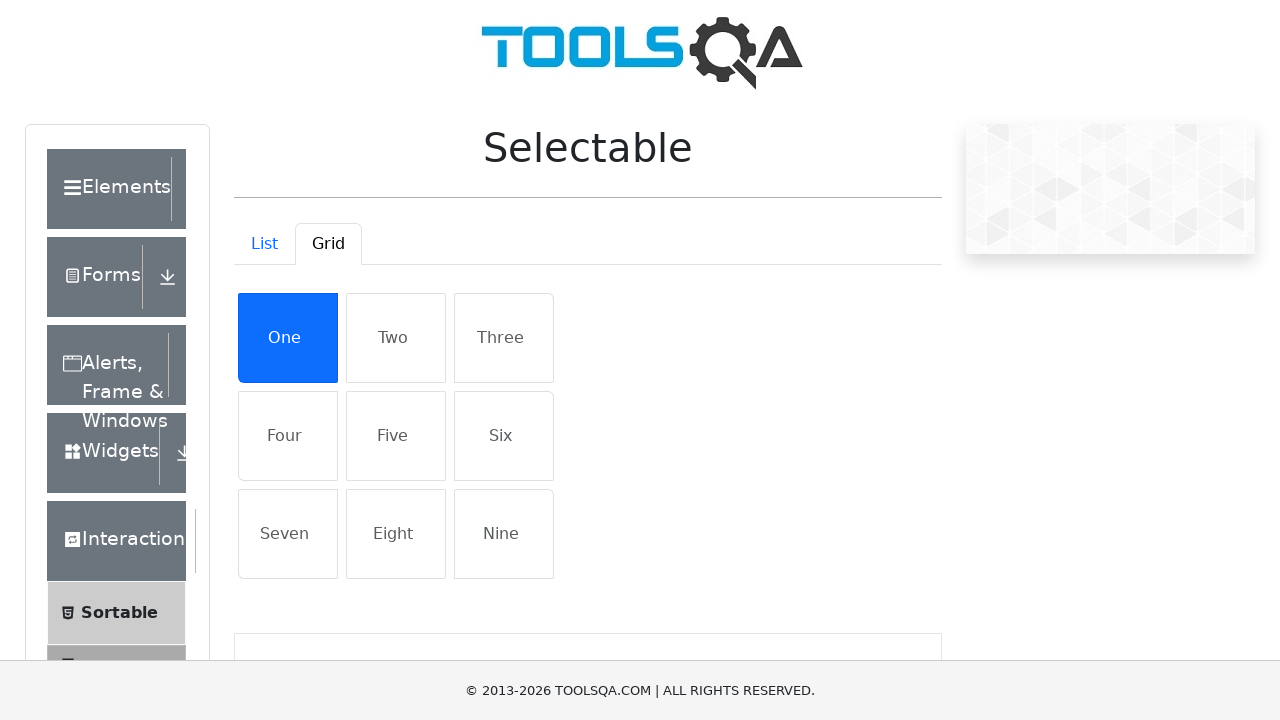

Verified first grid item is selected (active state)
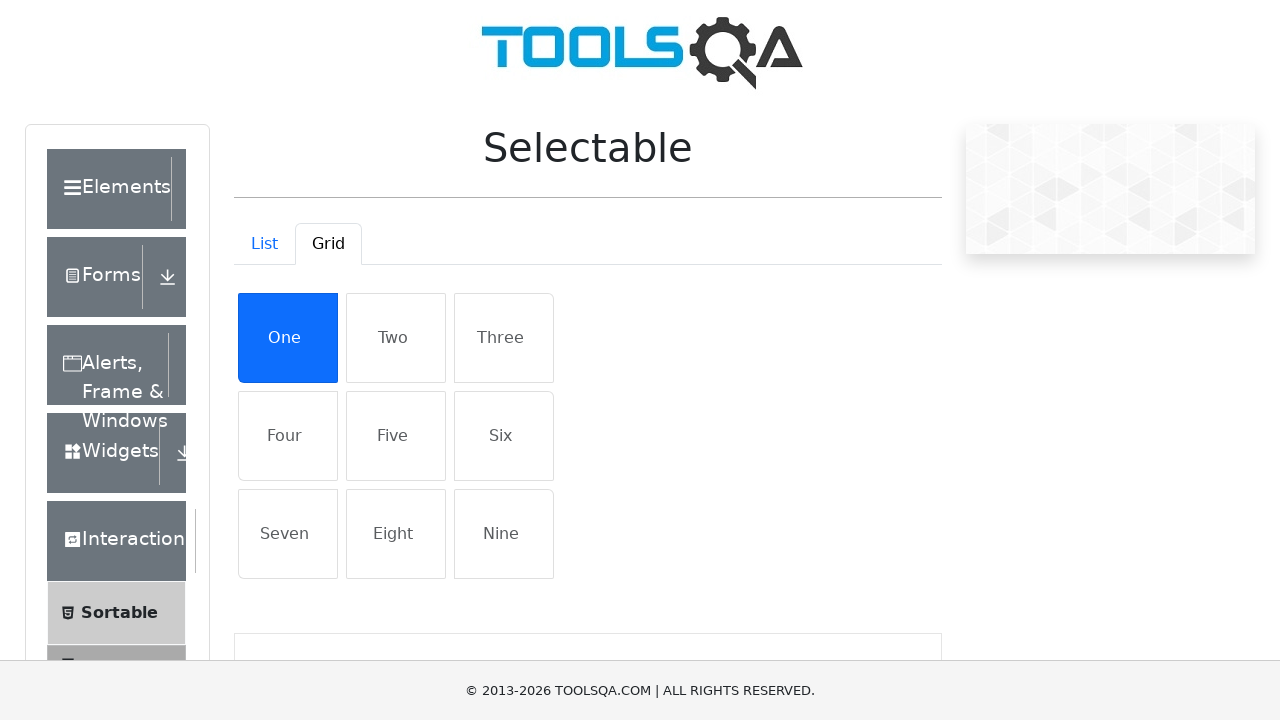

Ctrl+Clicked on fourth grid item for multiple selection at (288, 436) on #demo-tabpane-grid .list-group-item >> nth=3
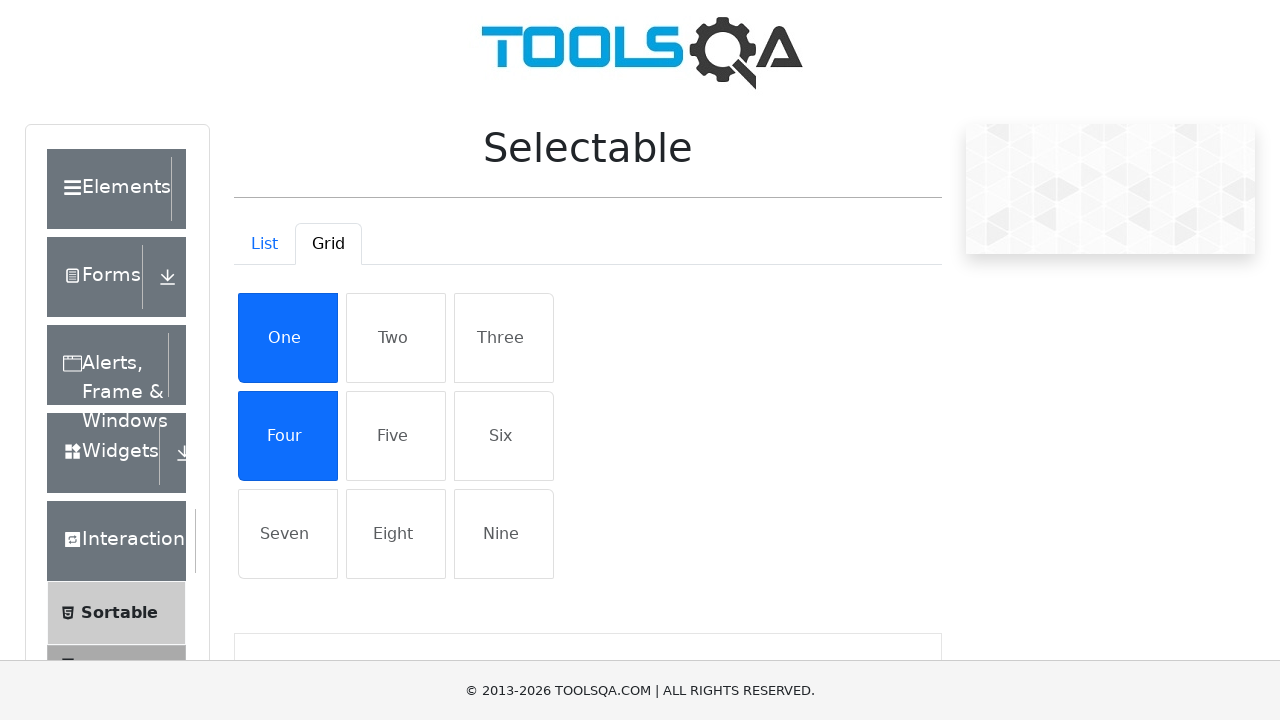

Verified multiple grid items are selected (active state)
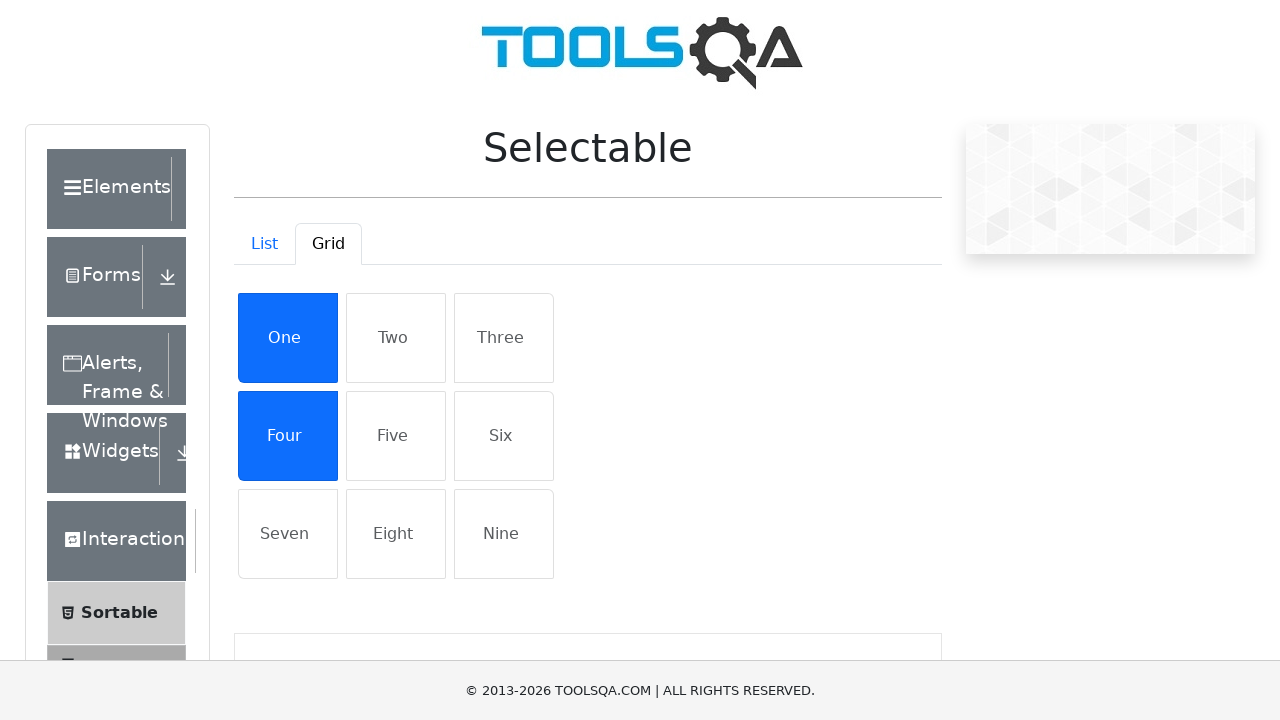

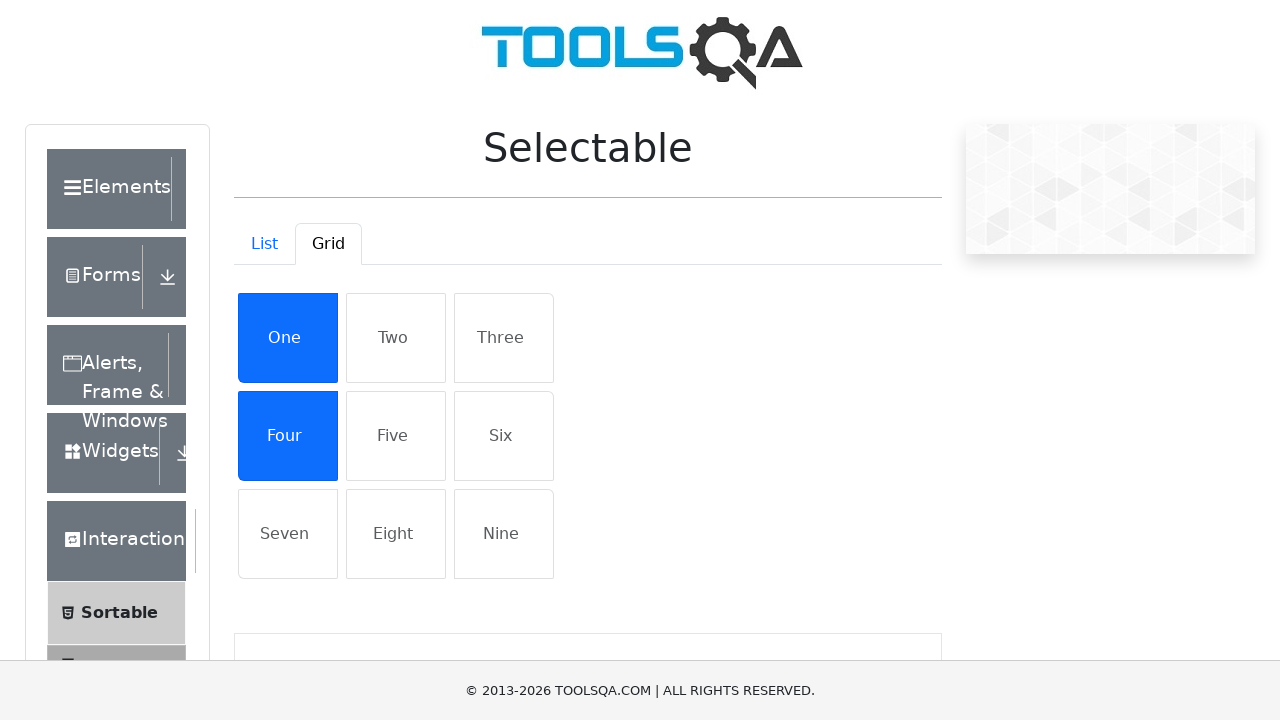